Tests that the homepage loads correctly and the site title/logo "PRODUCT STORE" is visible

Starting URL: https://www.demoblaze.com/

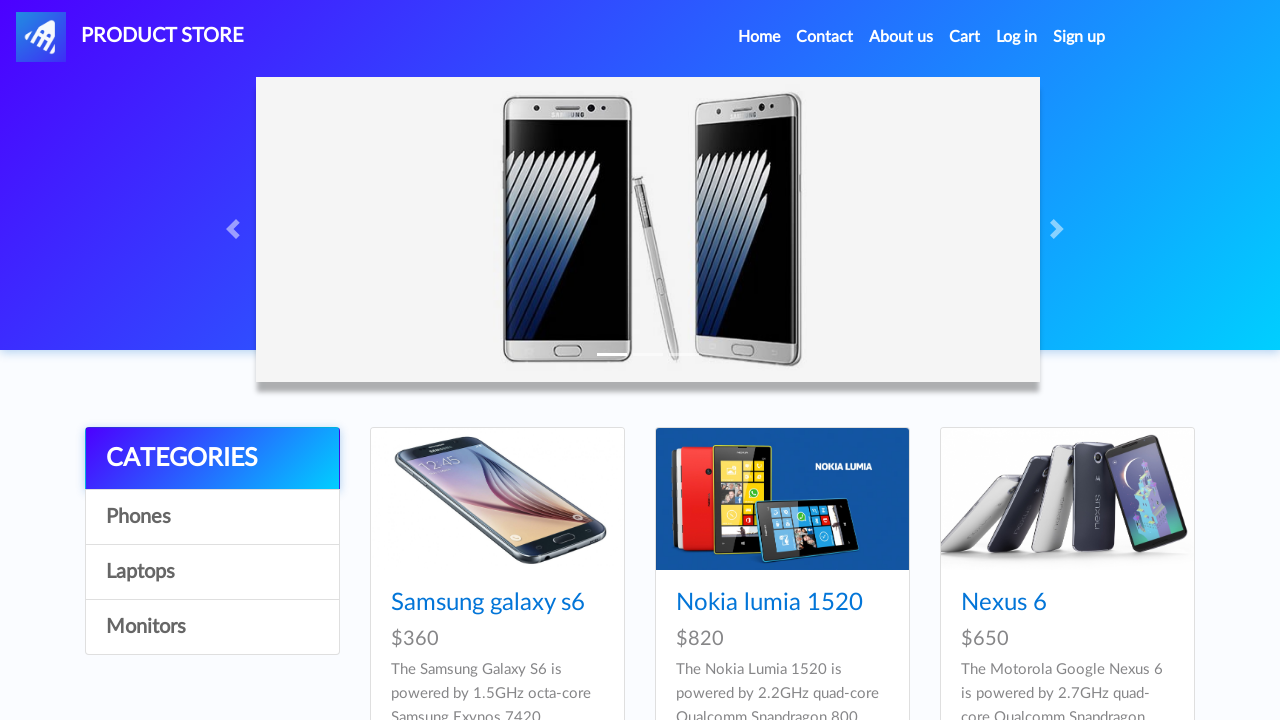

Waited for site title/logo element to load
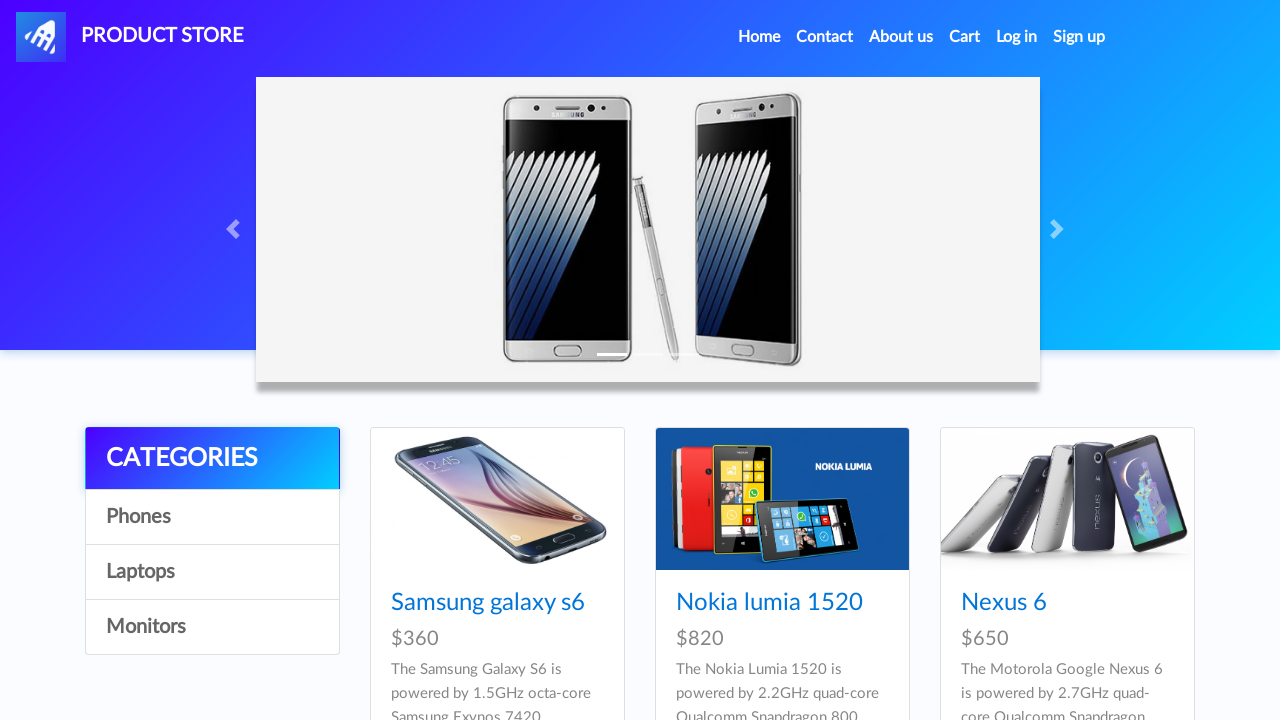

Located the site title/logo element
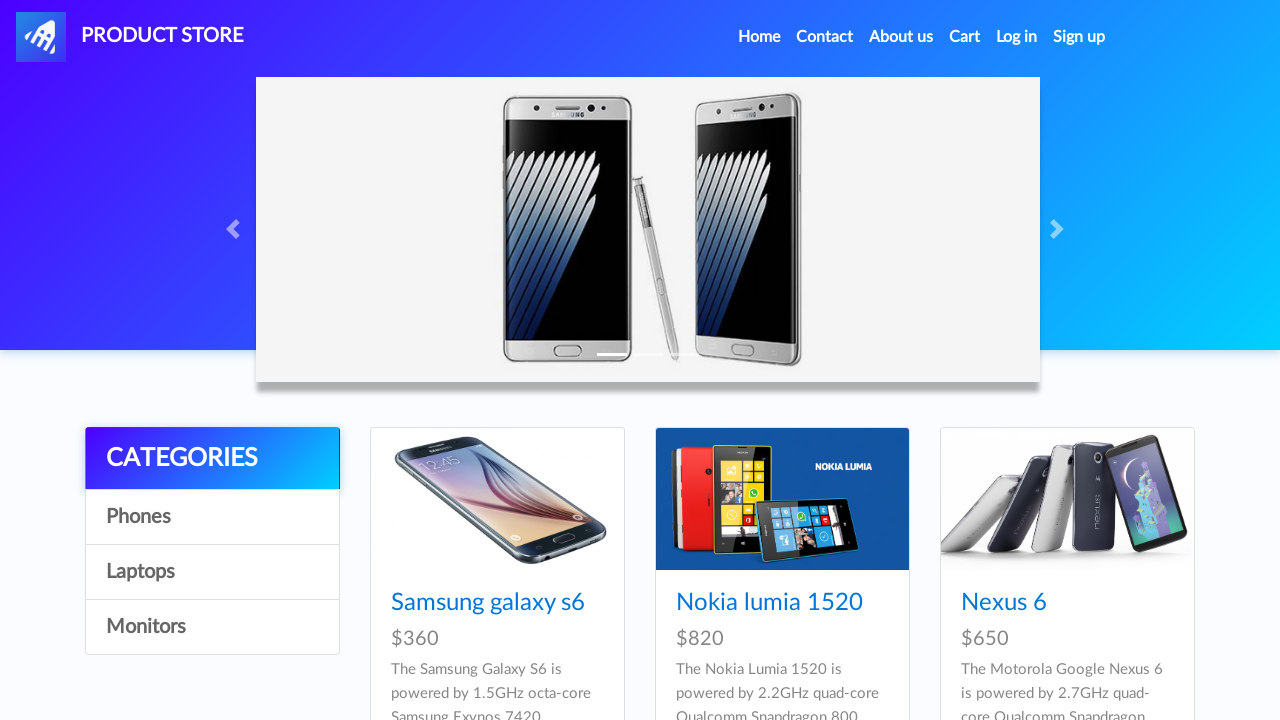

Verified that 'PRODUCT STORE' logo is visible
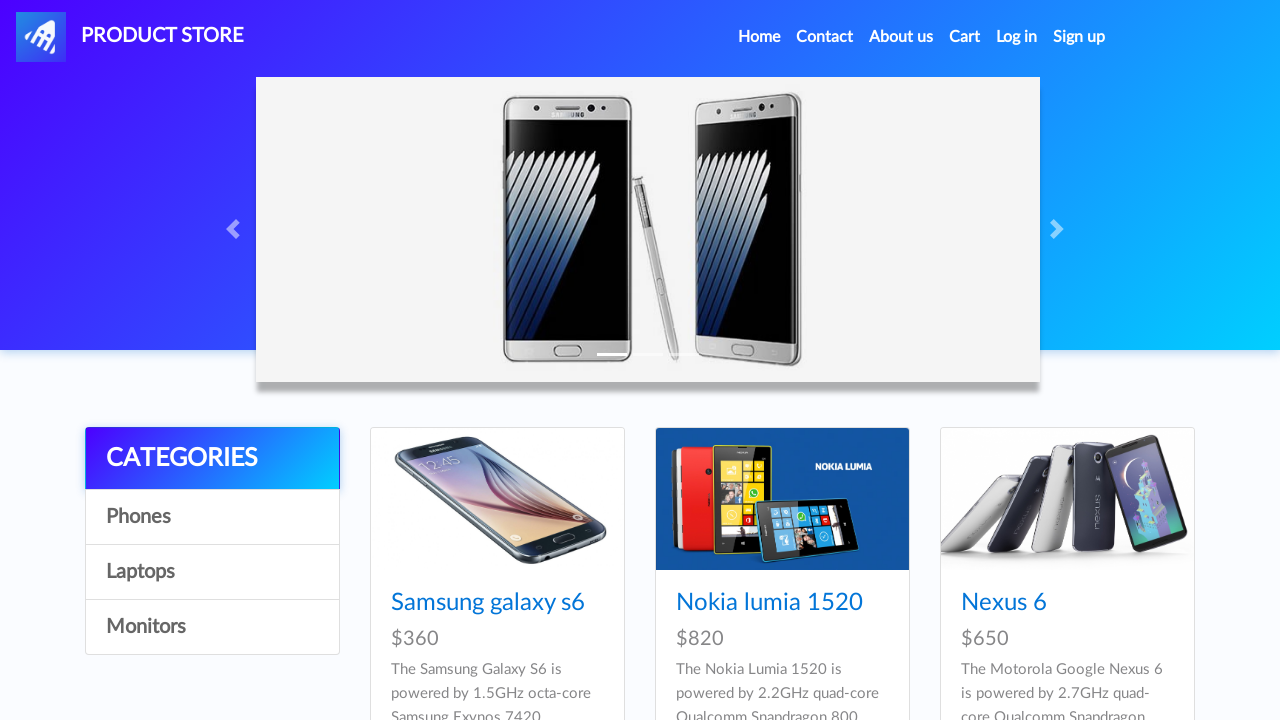

Verified that logo text content matches 'PRODUCT STORE'
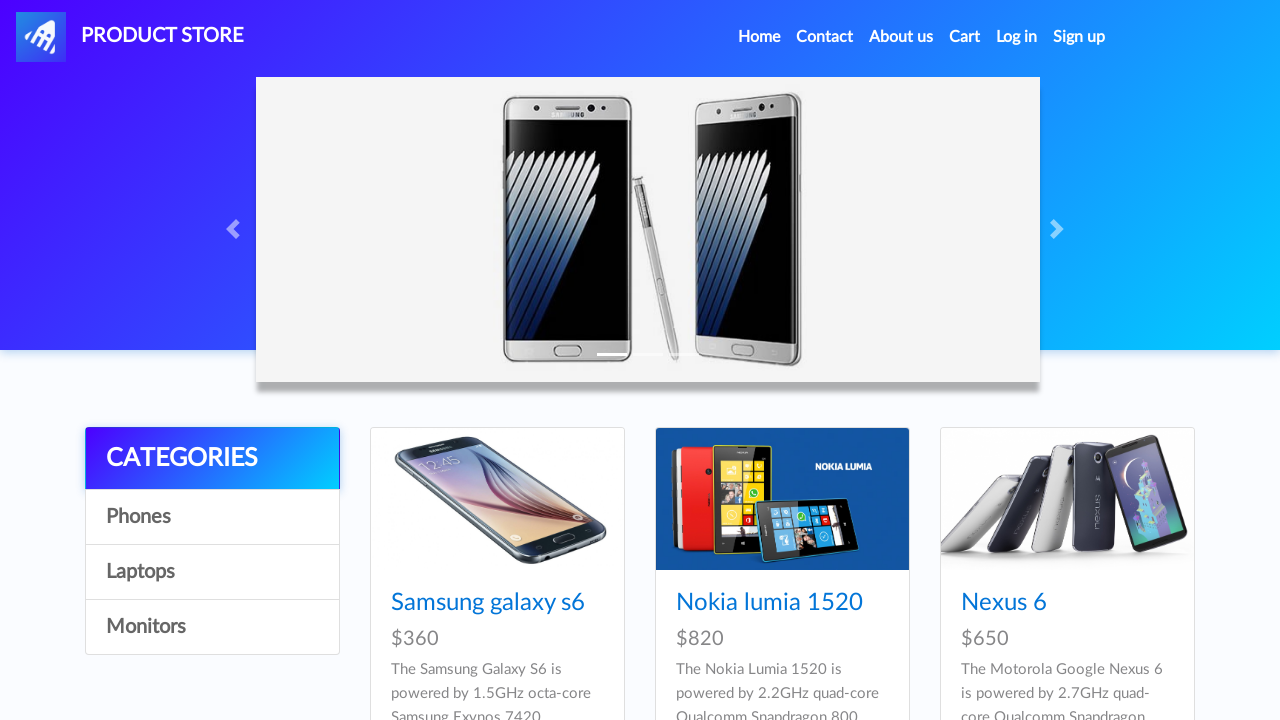

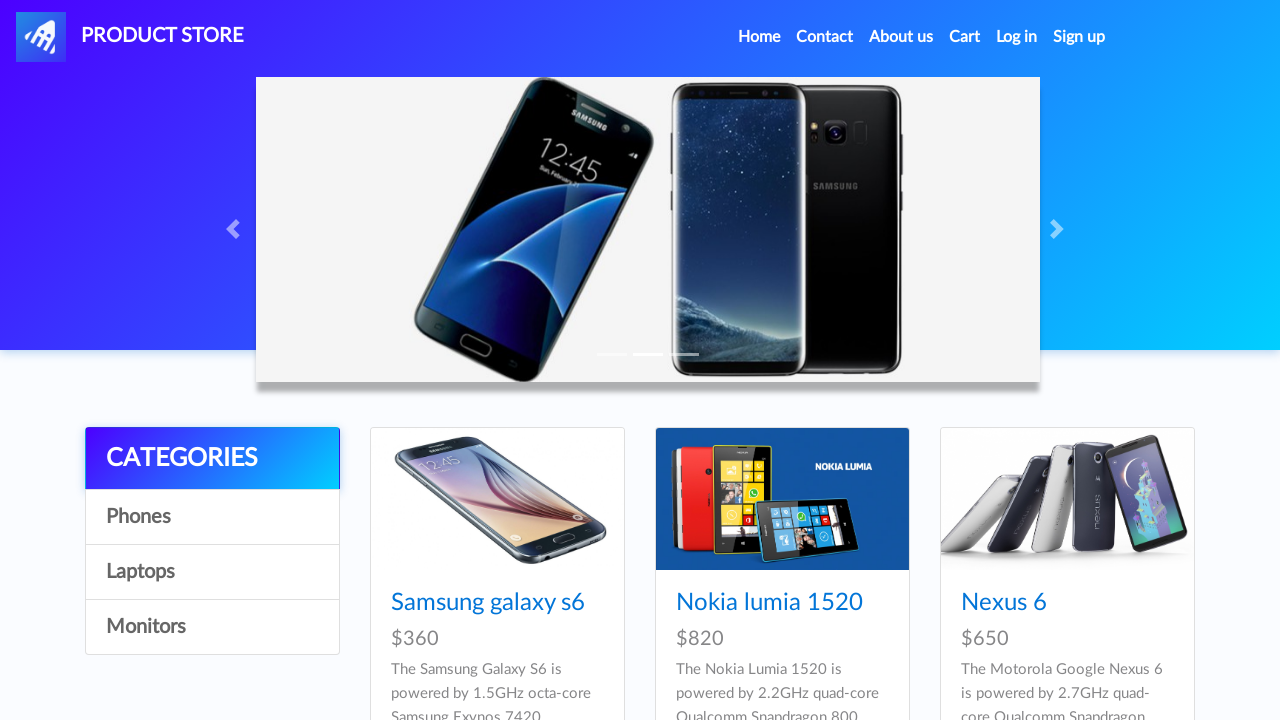